Tests confirmation alert functionality by clicking a button to trigger a confirmation dialog, verifying the alert text, and accepting it

Starting URL: https://training-support.net/webelements/alerts

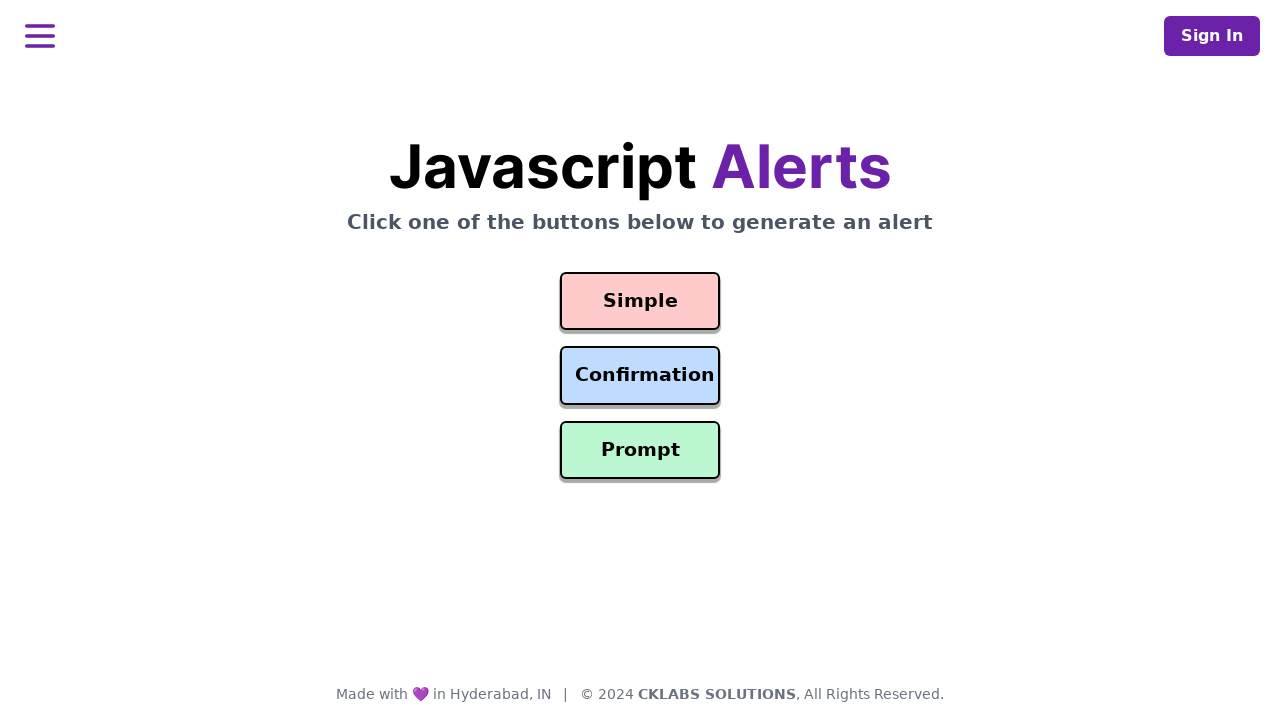

Set up dialog event handler for confirmation alerts
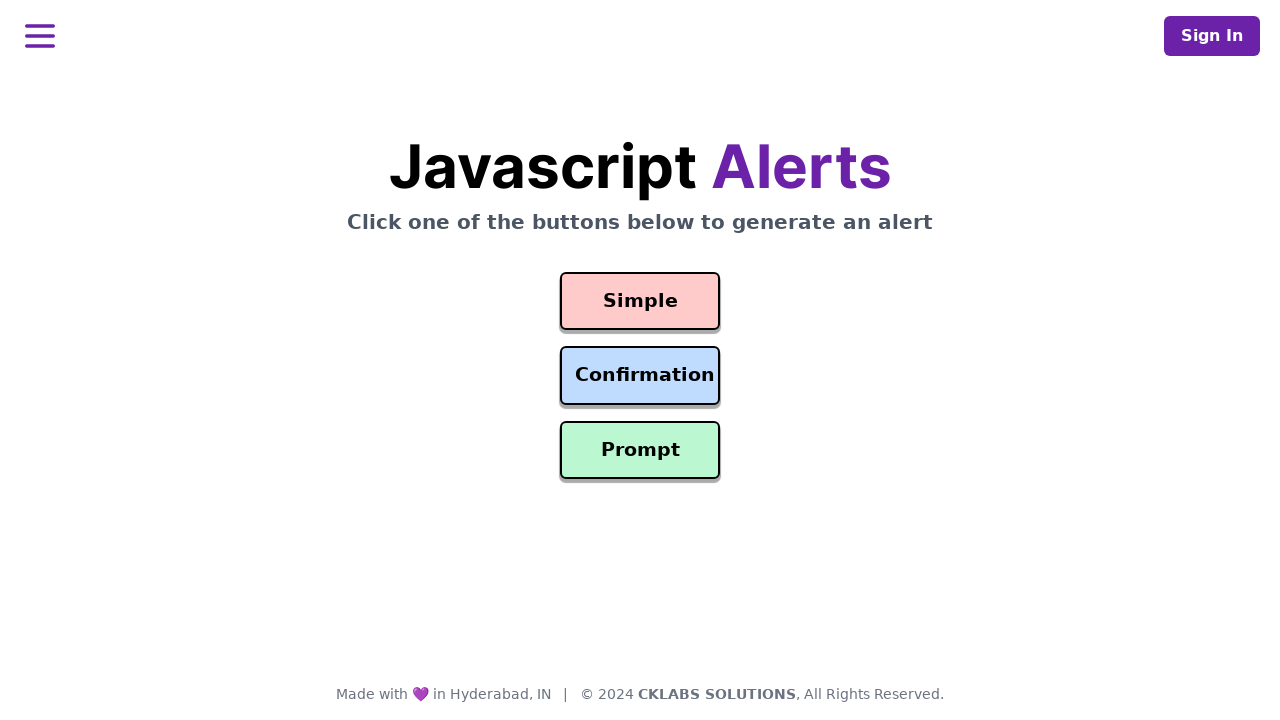

Clicked confirmation button to trigger alert dialog at (640, 376) on #confirmation
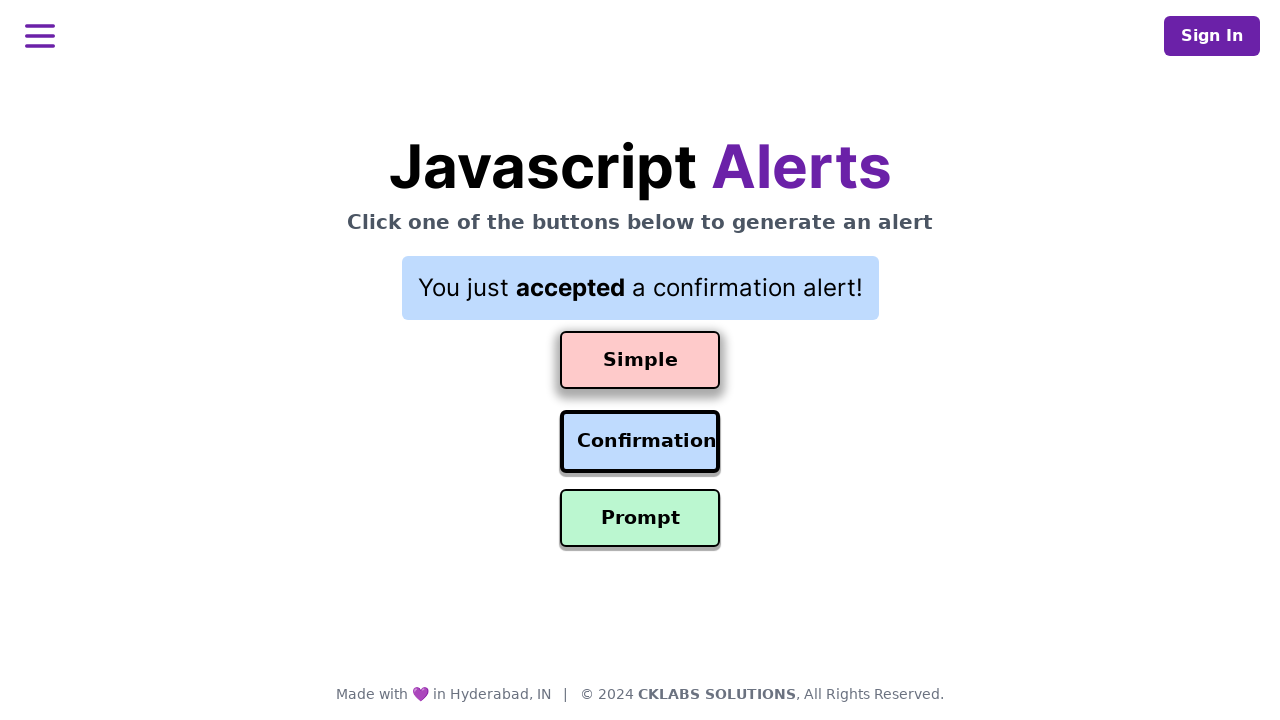

Waited for dialog handling to complete
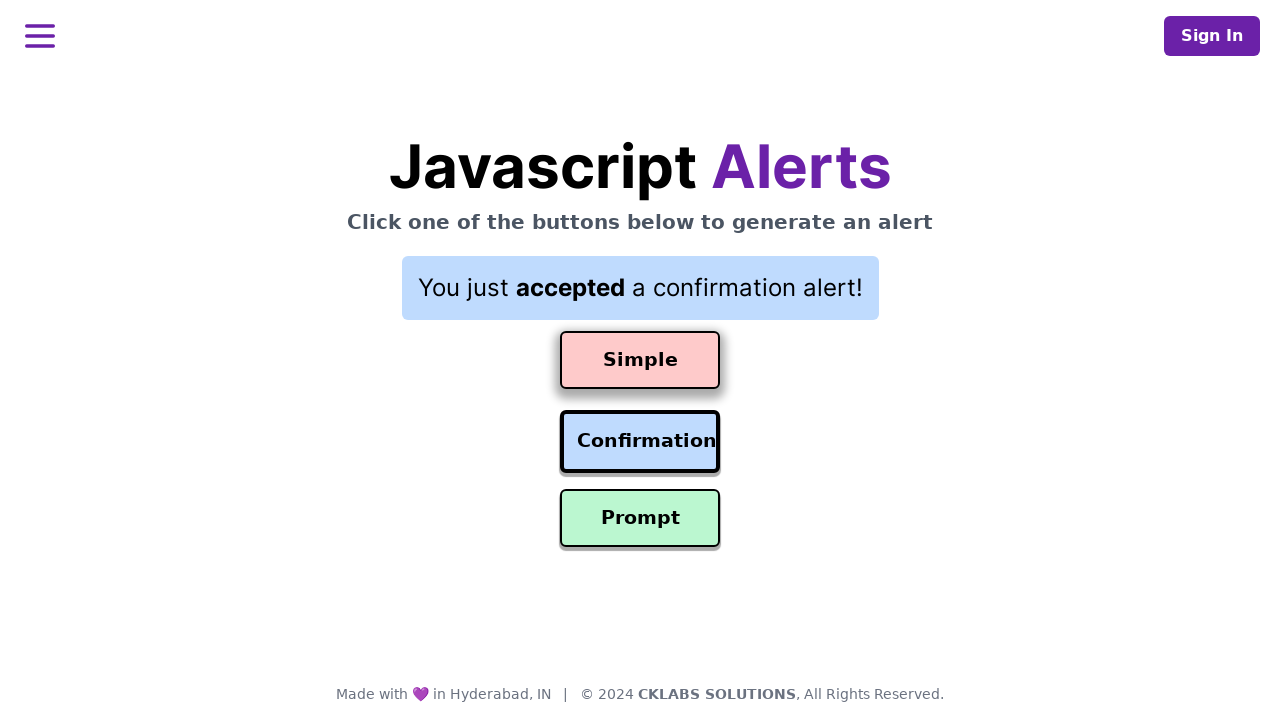

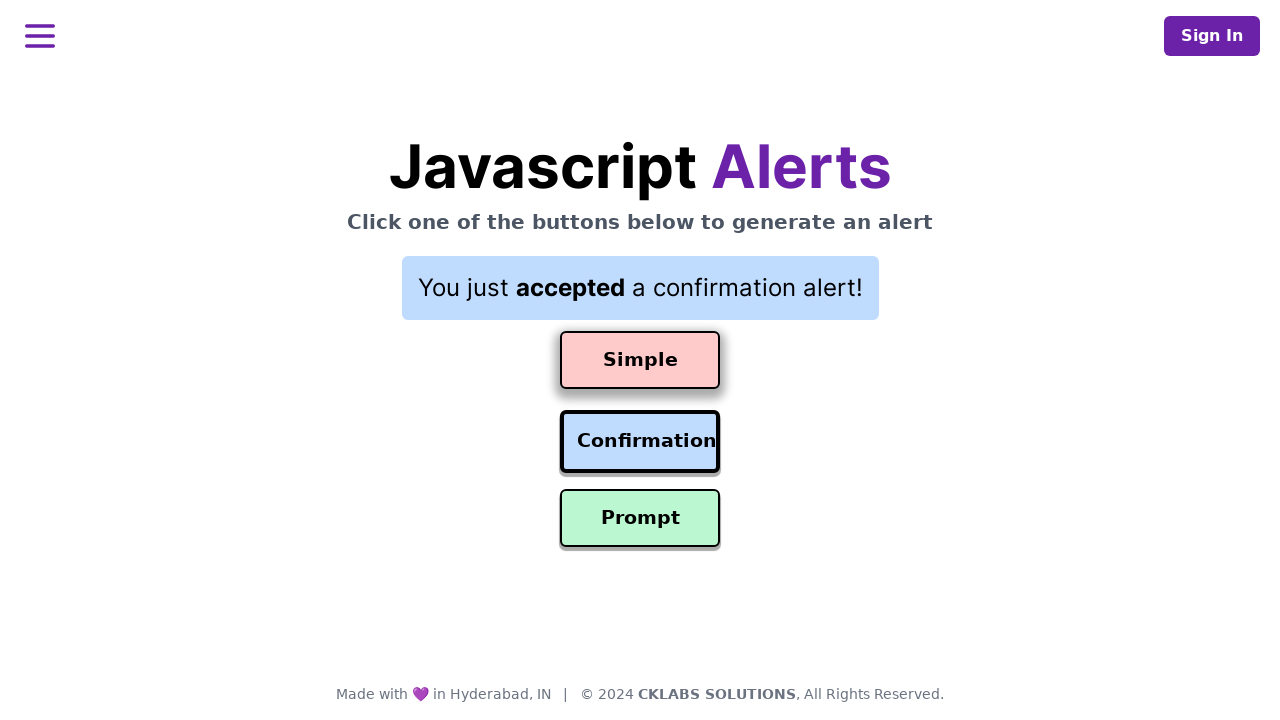